Tests login with invalid credentials and verifies the error message text

Starting URL: https://the-internet.herokuapp.com/

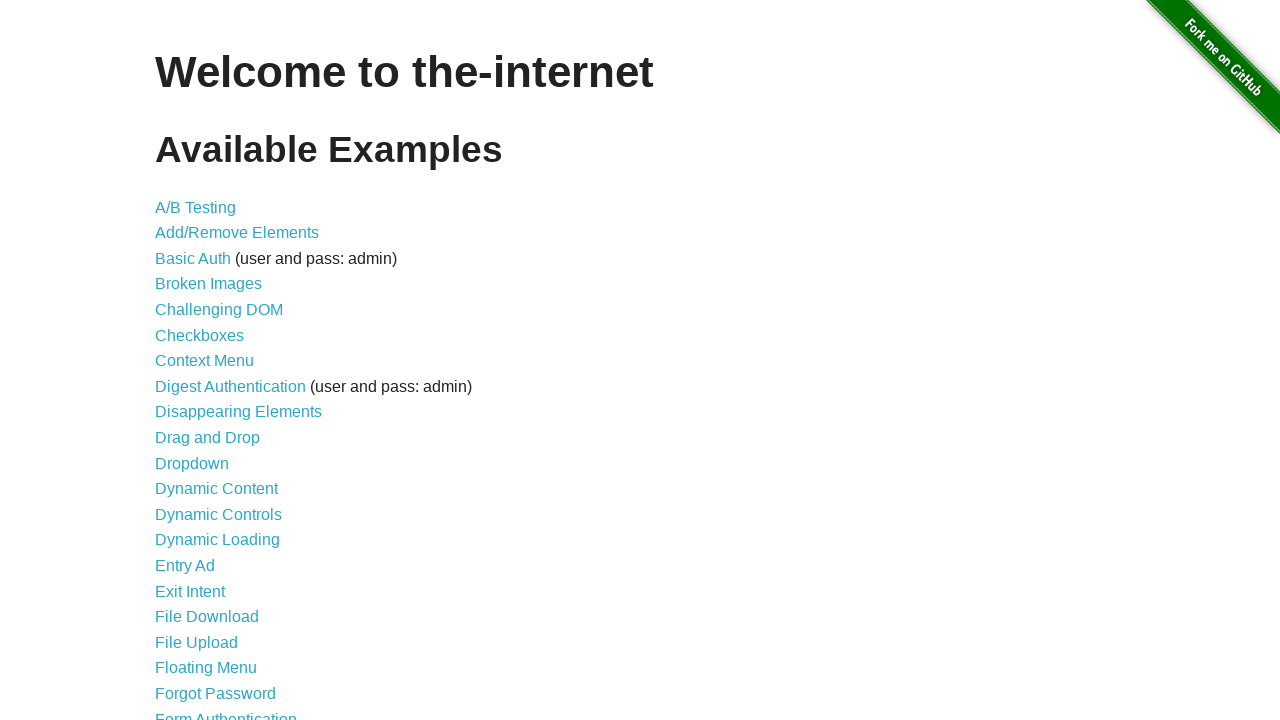

Clicked on Form Authentication link at (226, 712) on xpath=//*[@id="content"]/ul/li[21]/a
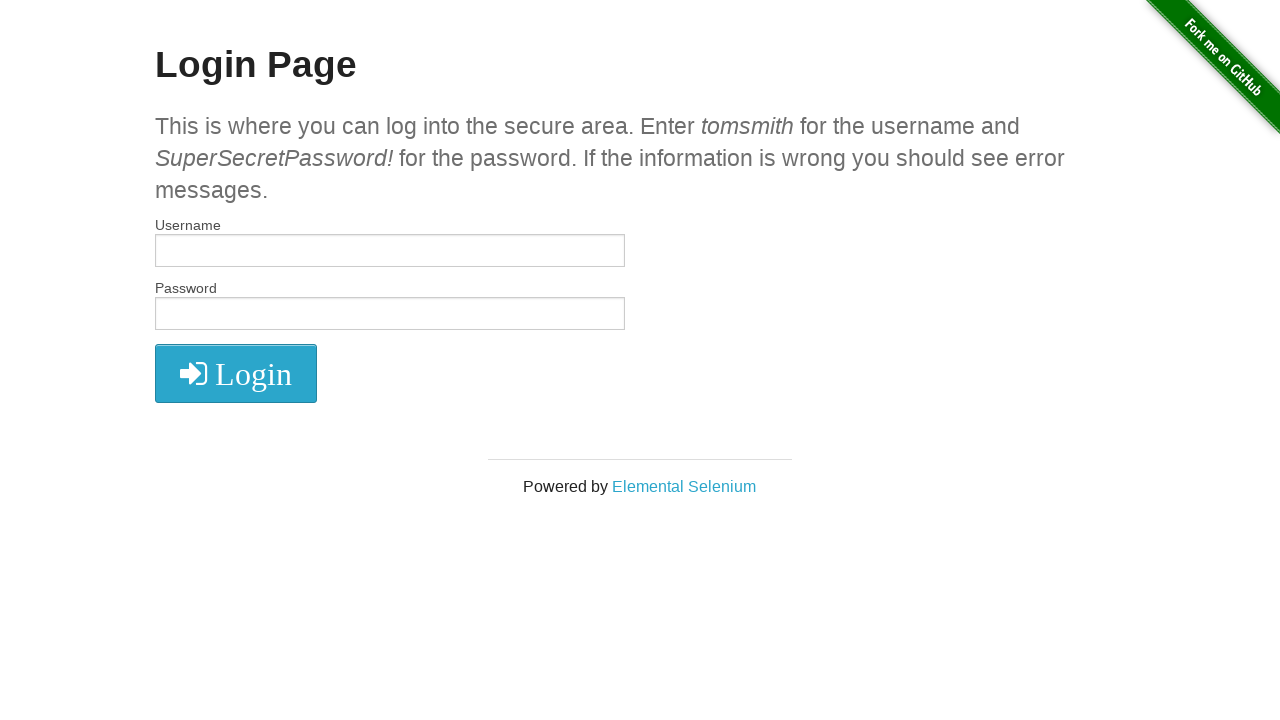

Filled username field with 'Ana' on xpath=//*[@id="username"]
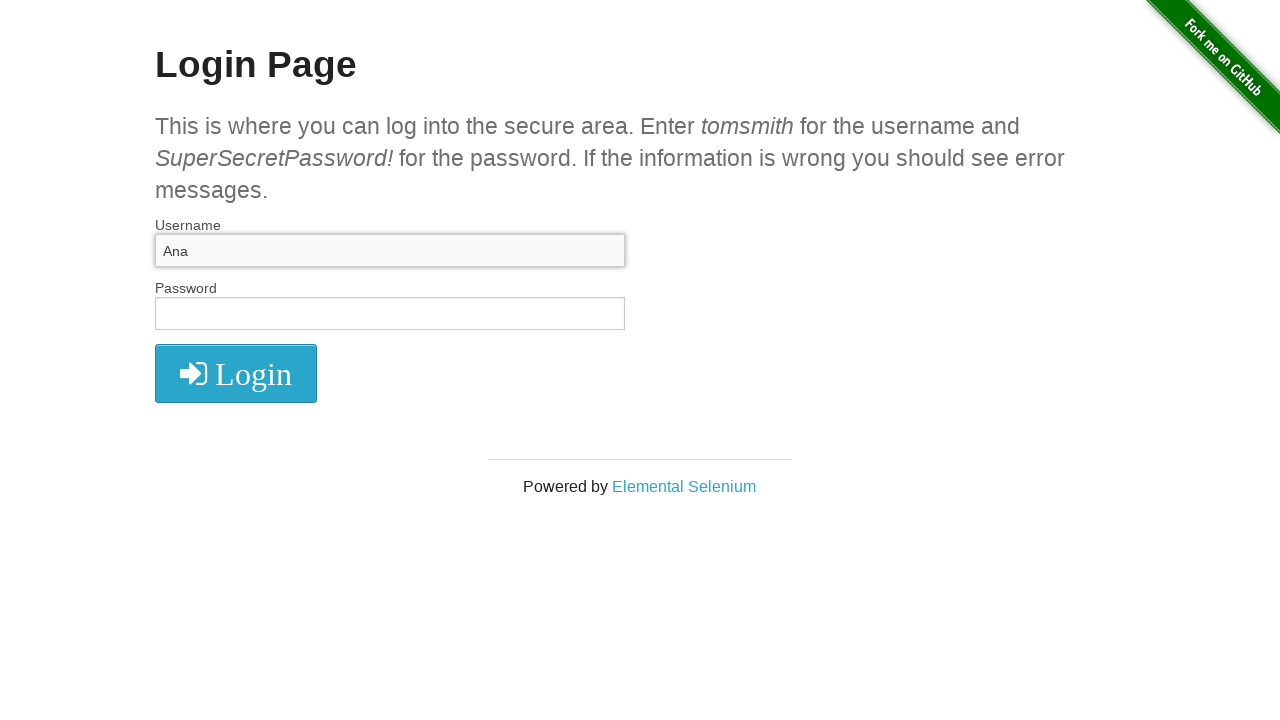

Filled password field with '123' on xpath=//*[@id="password"]
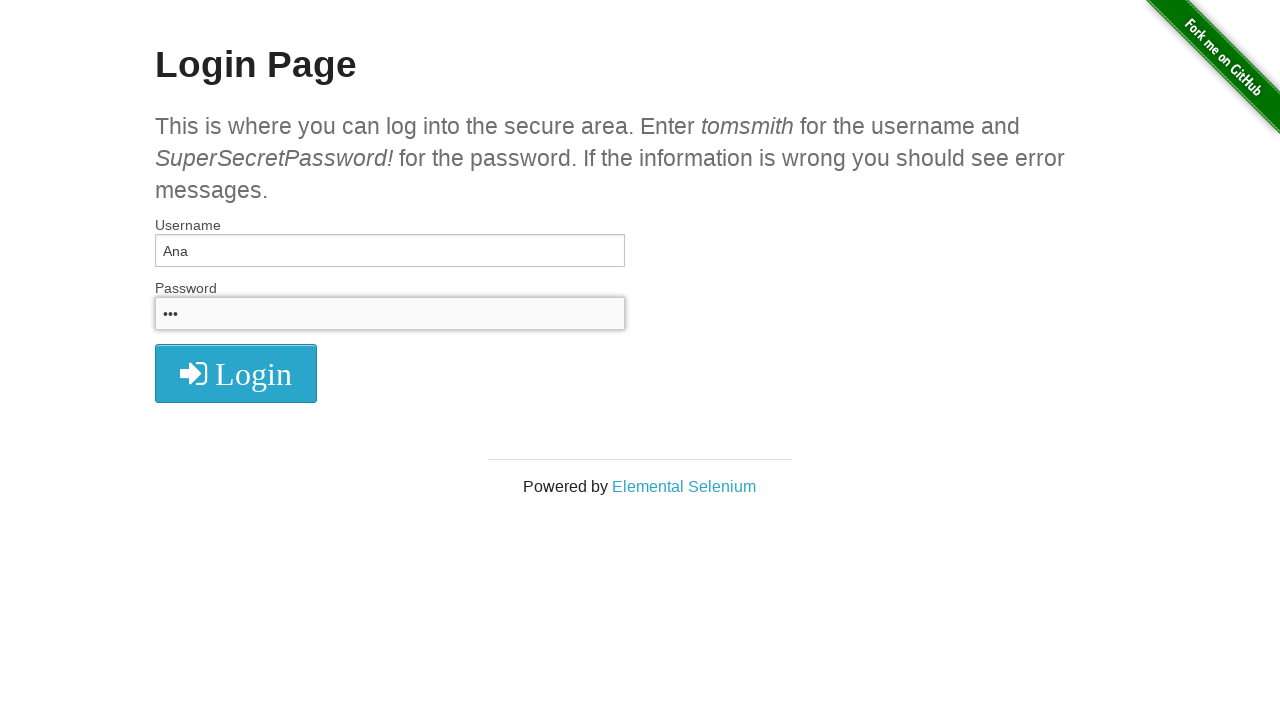

Clicked login button at (236, 374) on xpath=//*[@id="login"]/button/i
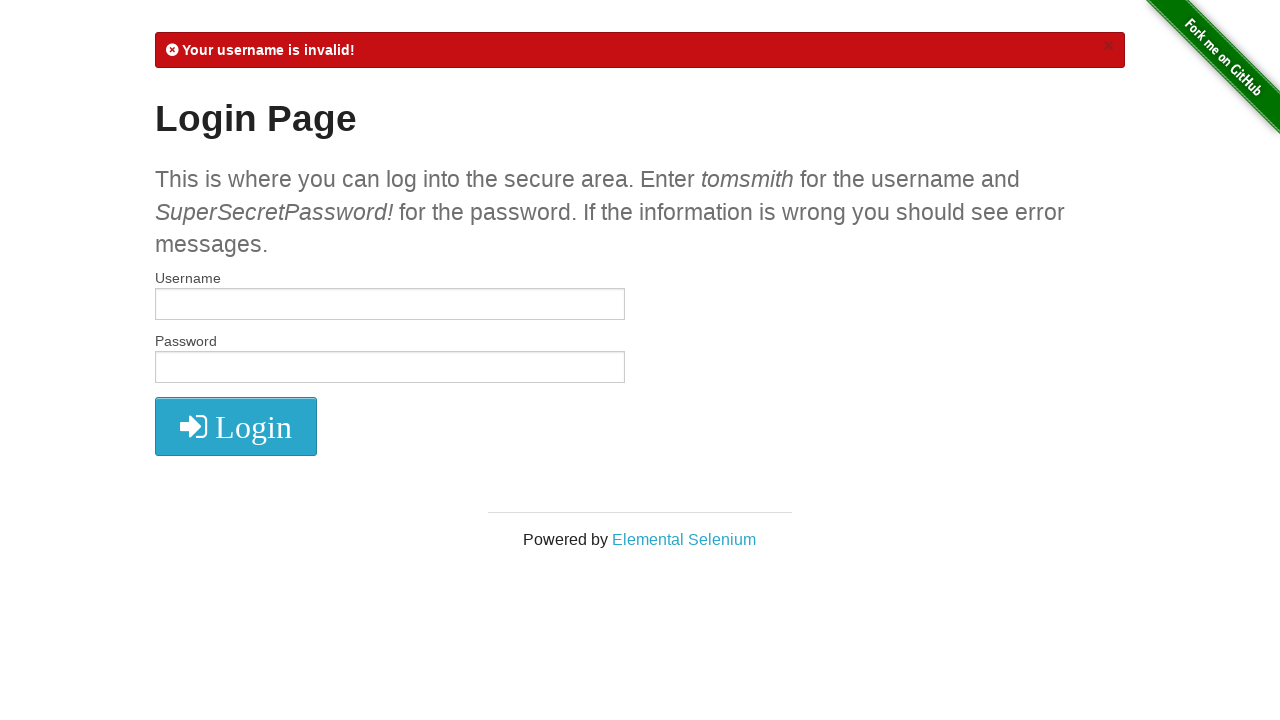

Retrieved error message text from flash element
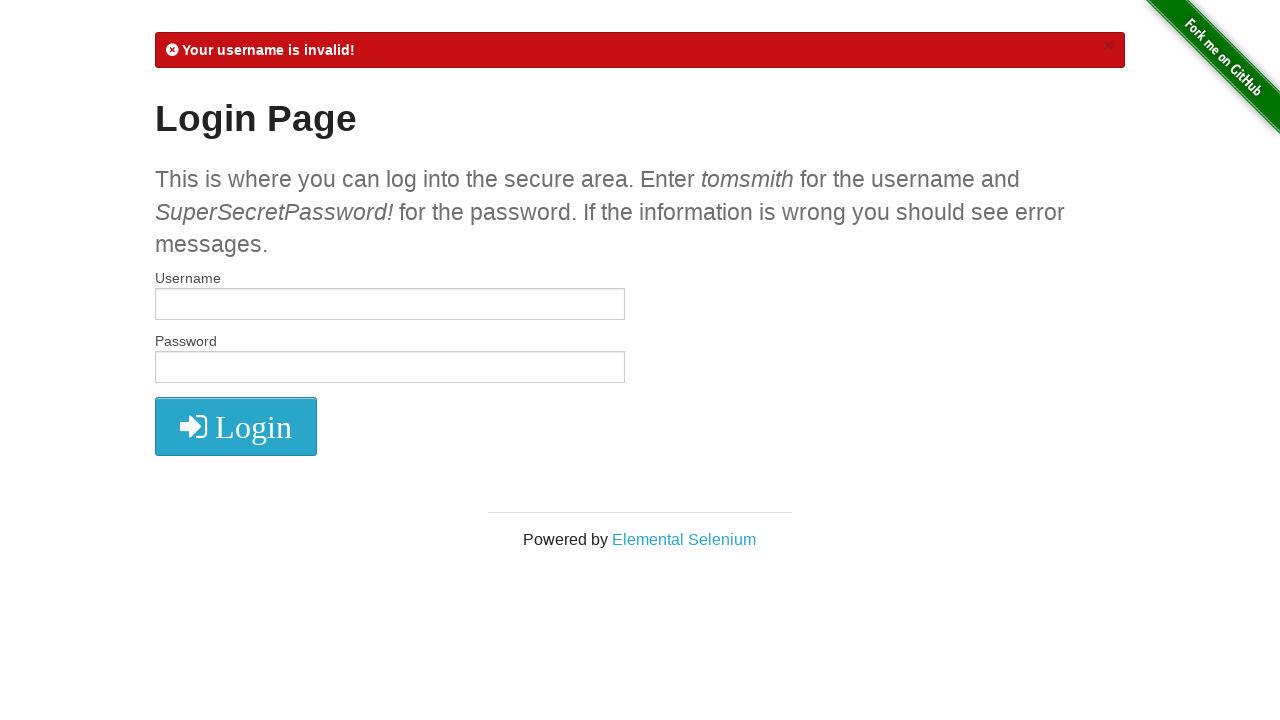

Verified error message contains 'Your username is invalid!'
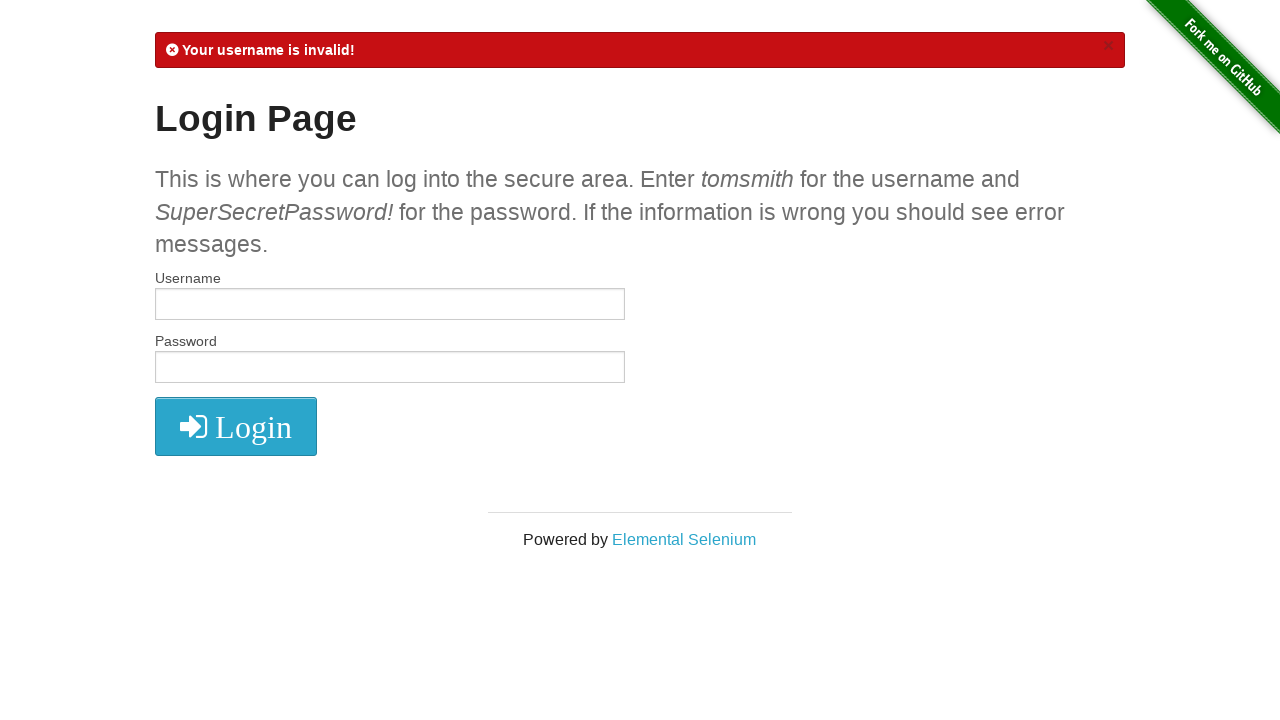

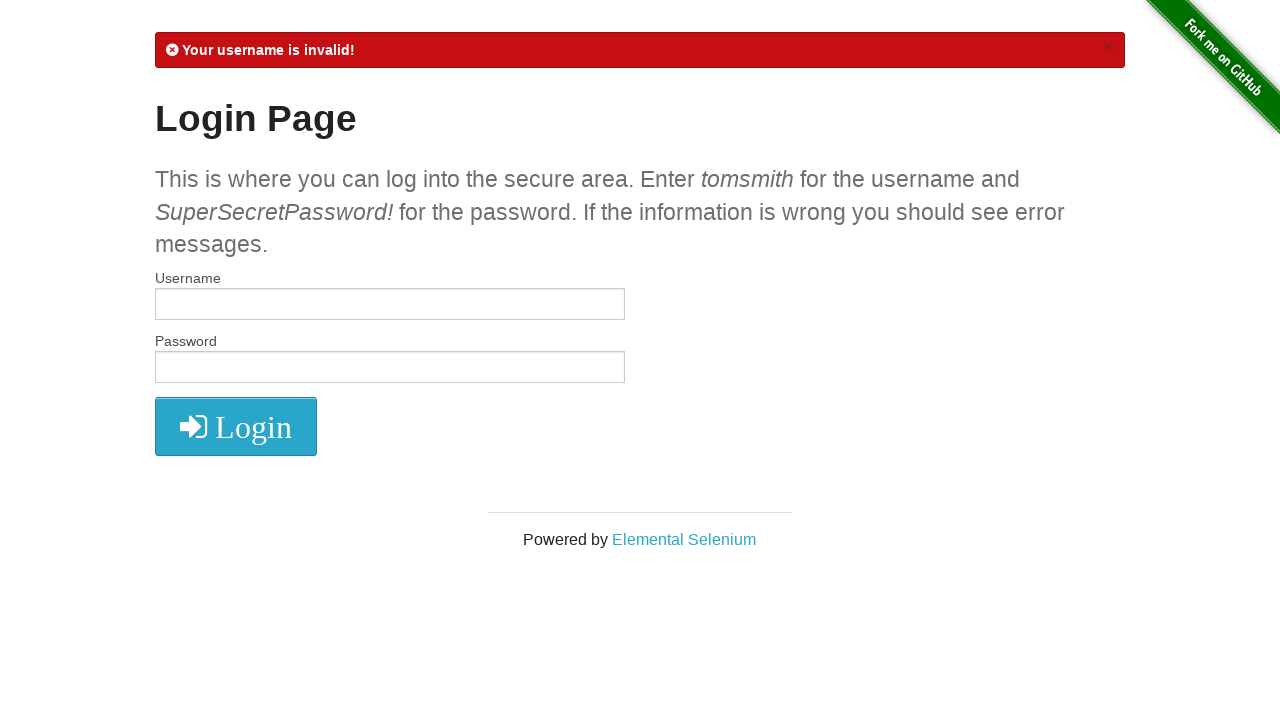